Uses the search functionality to find programming languages containing "ruby" and verifies results are displayed.

Starting URL: https://www.99-bottles-of-beer.net/

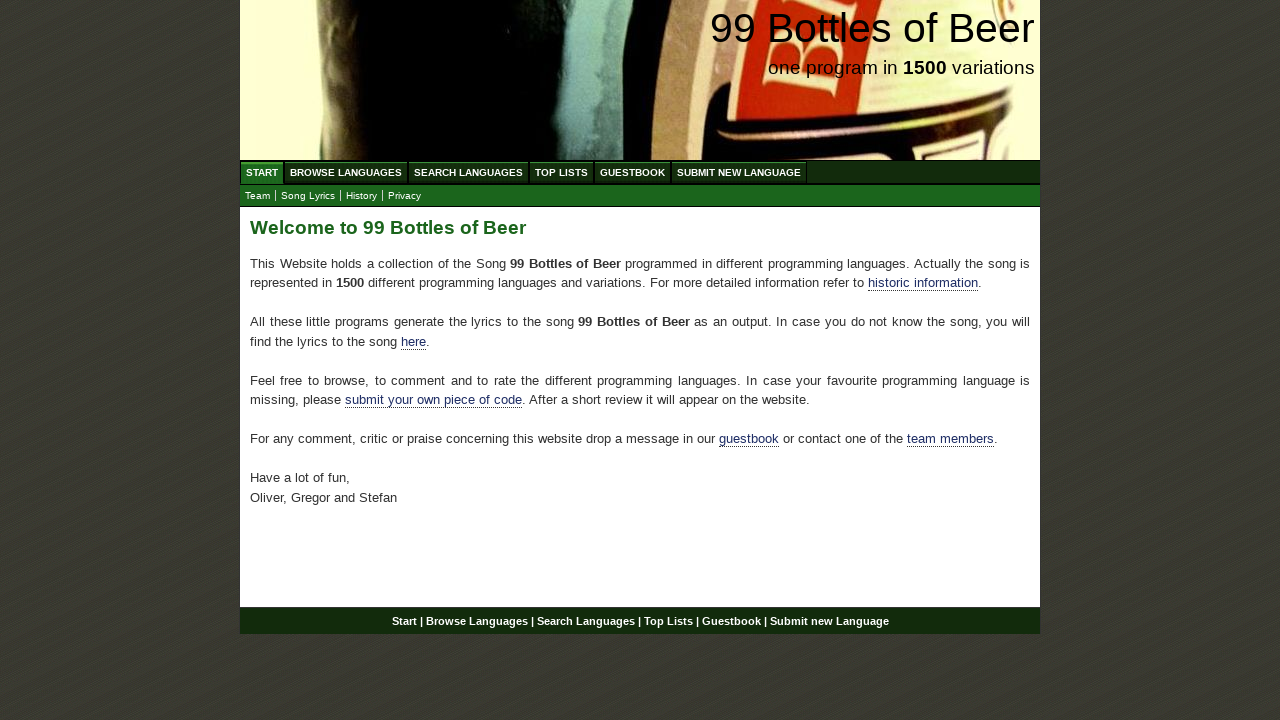

Clicked Search Languages tab at (468, 172) on a[href='/search.html']
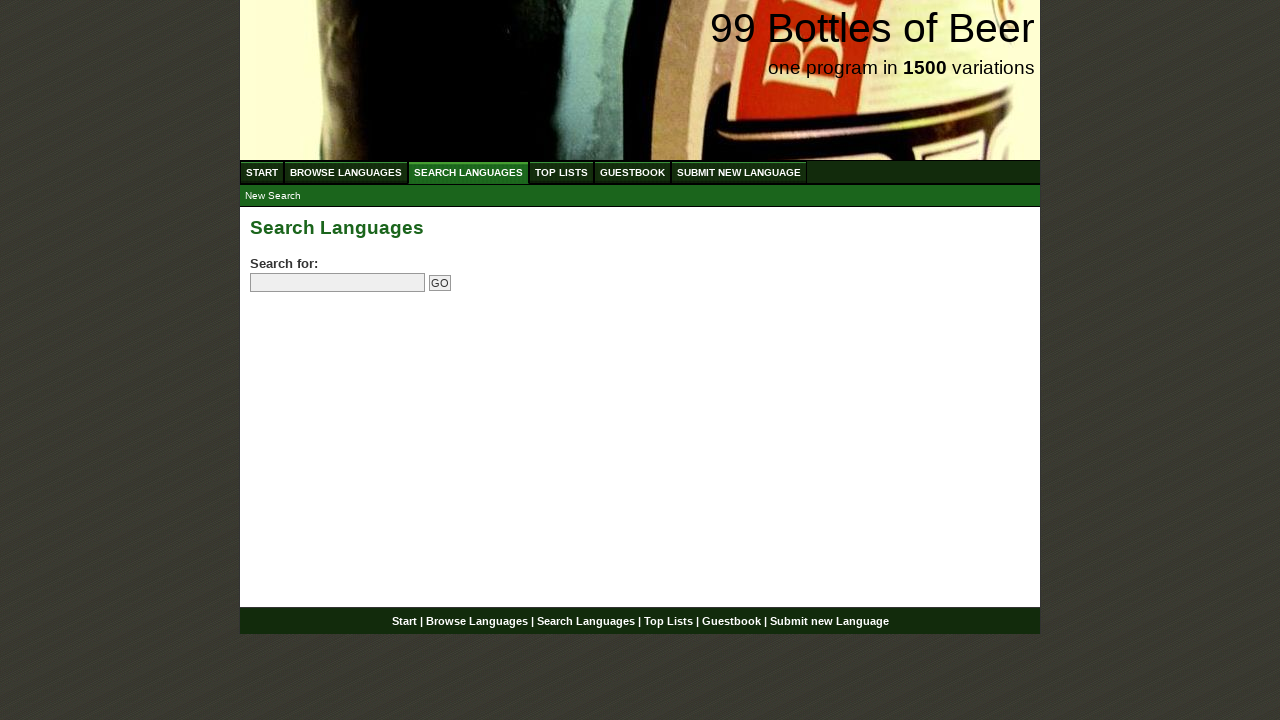

Filled search field with 'ruby' on input[name='search']
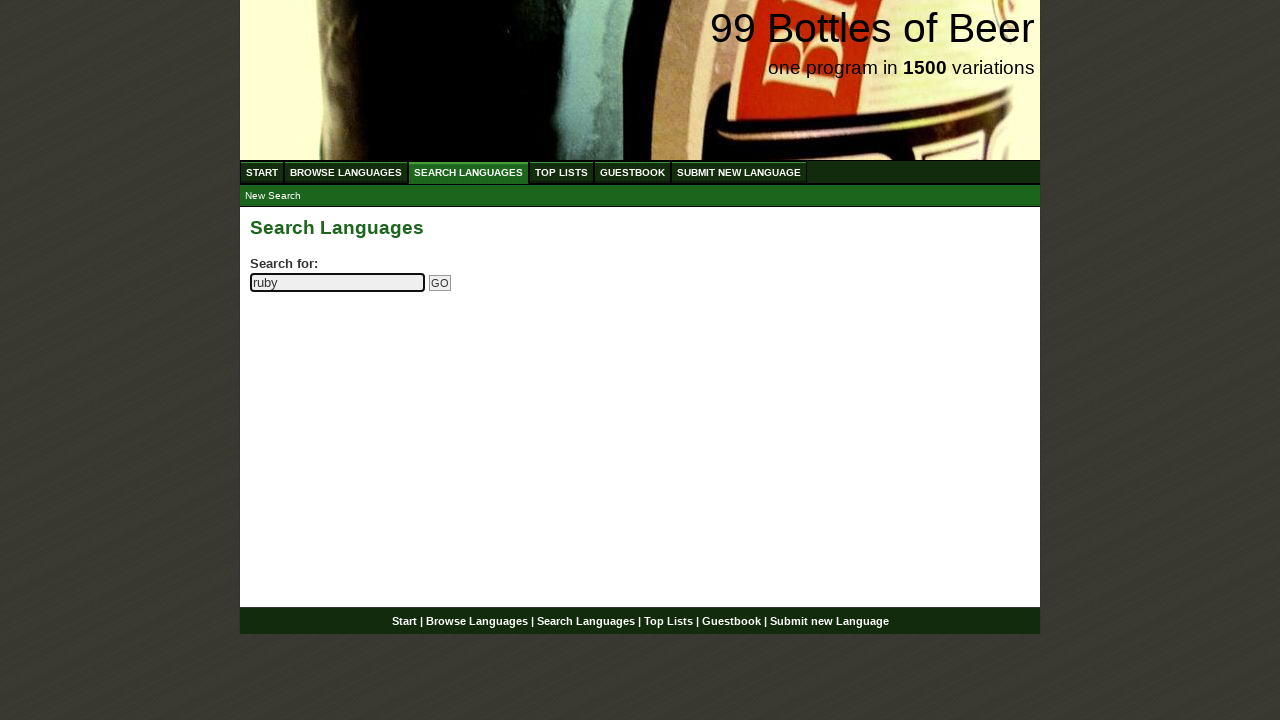

Clicked Go button to search for languages containing 'ruby' at (440, 283) on input[type='submit']
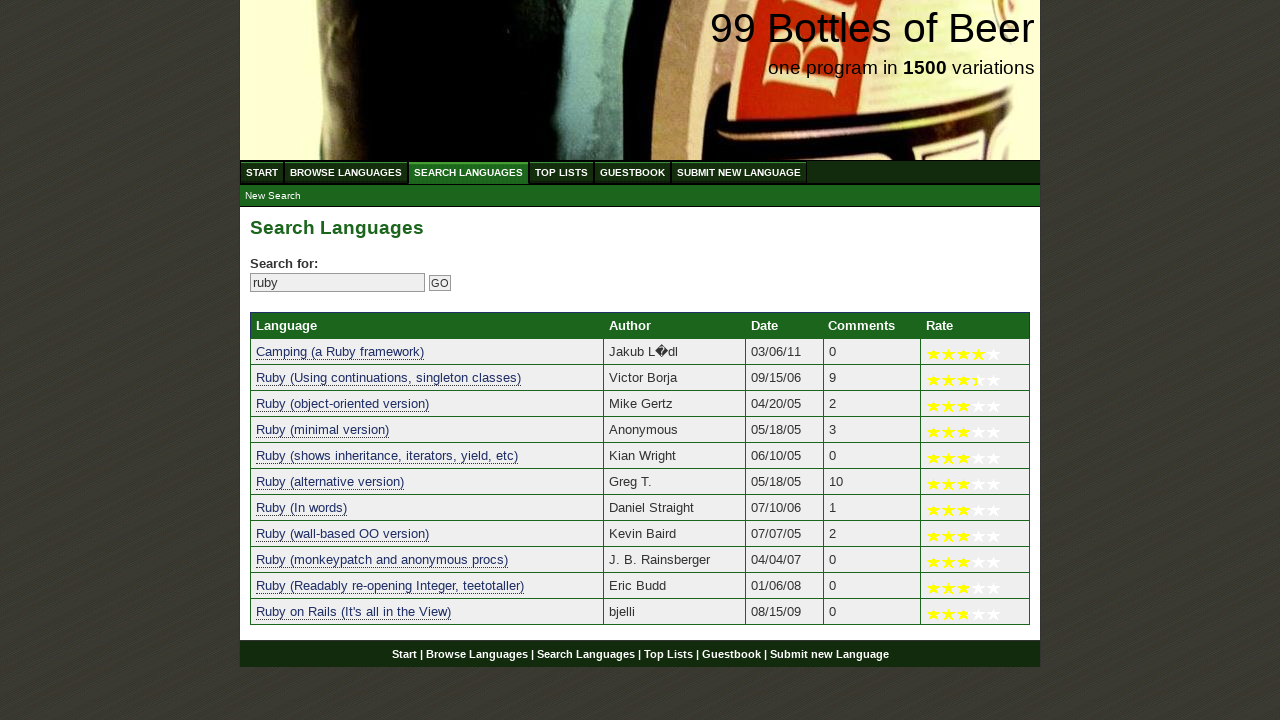

Search results displayed with language links
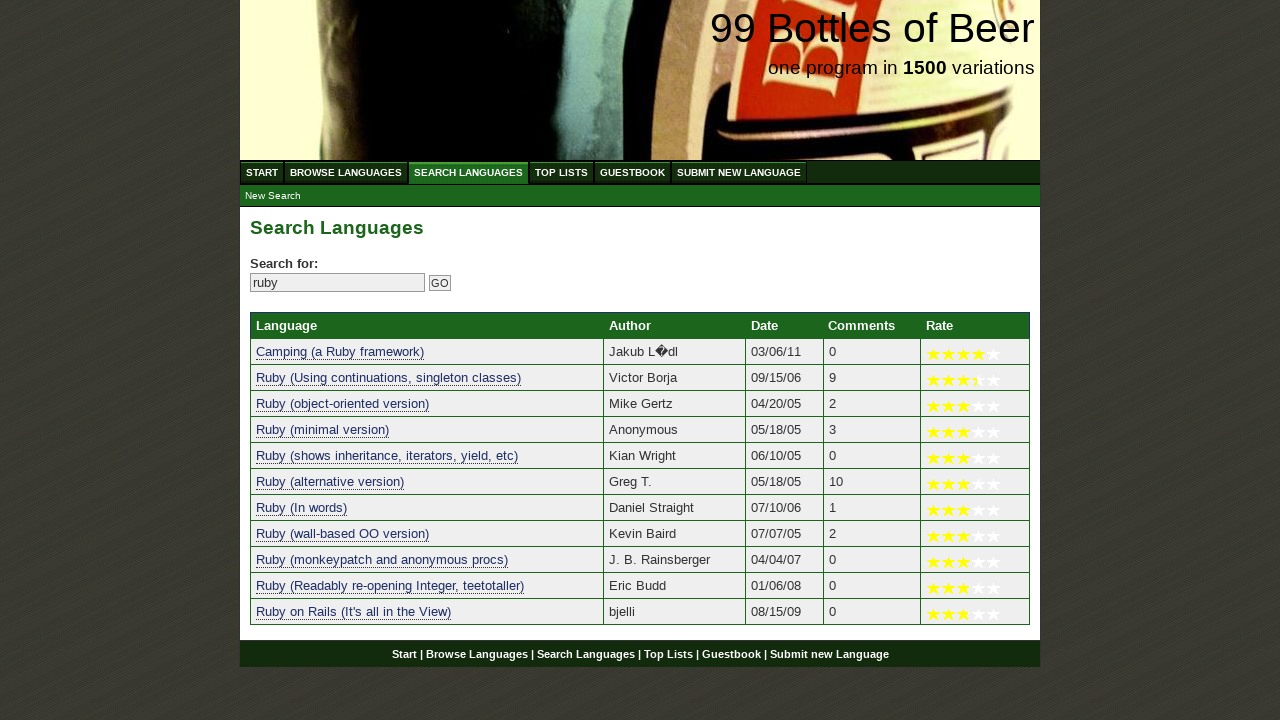

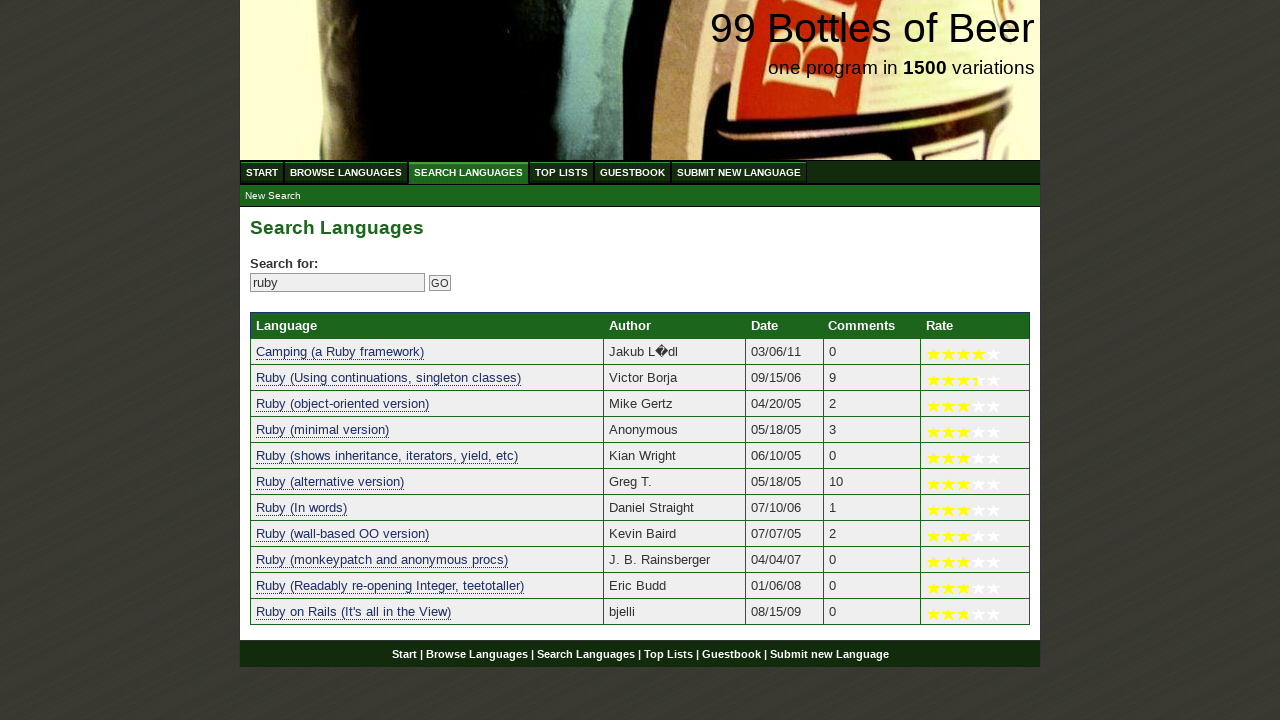